Tests signup form by filling fields with data, then clearing them to verify form field behavior

Starting URL: https://thinking-tester-contact-list.herokuapp.com/

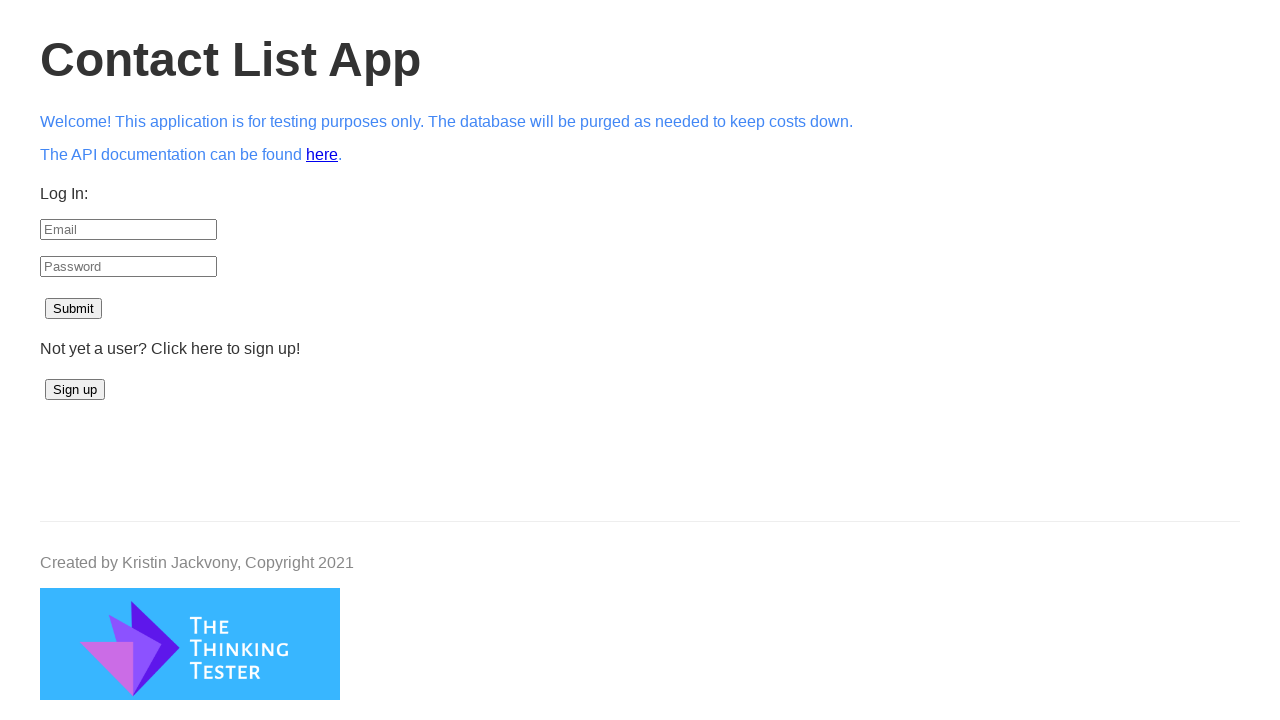

Clicked signup button at (75, 390) on #signup
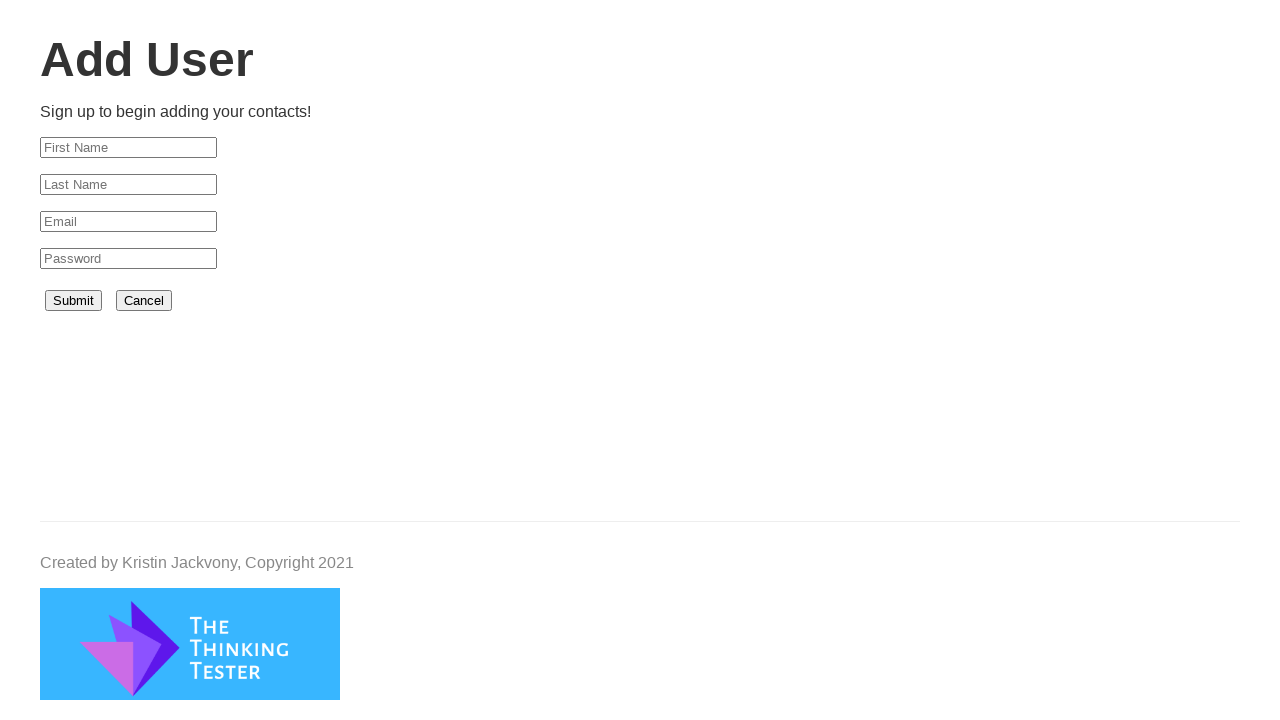

Filled first name field with 'Testing' on #firstName
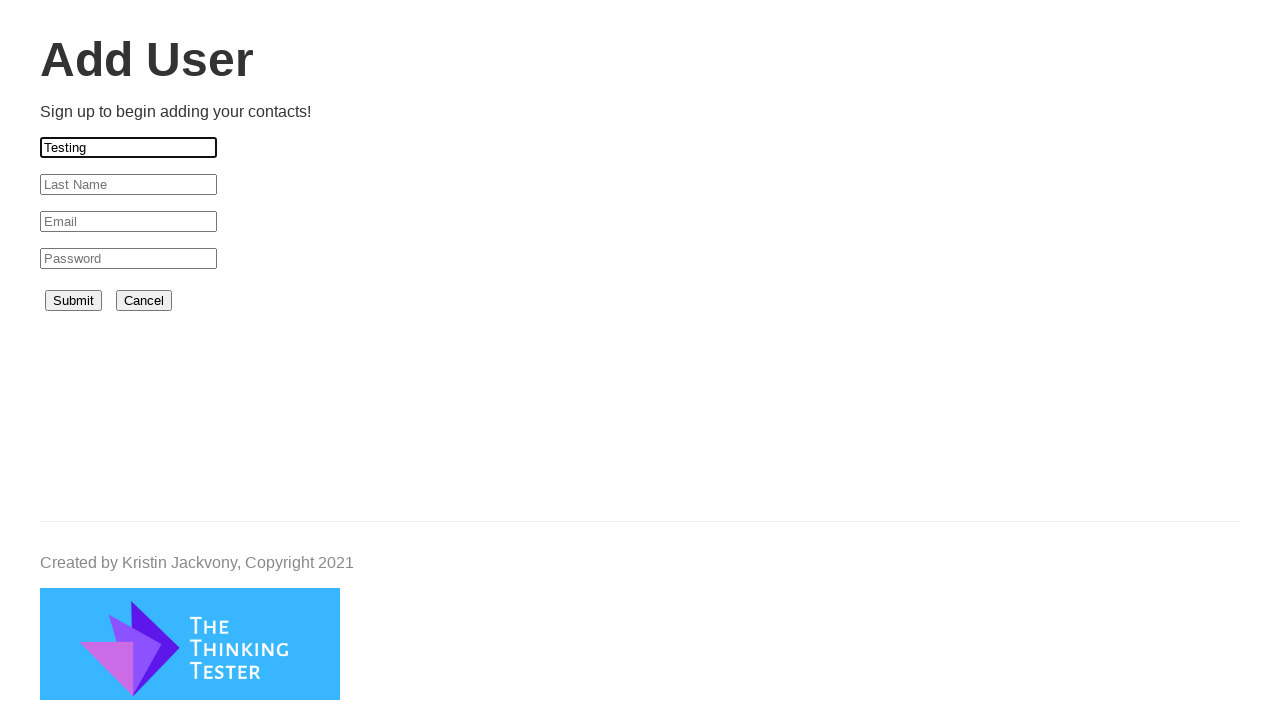

Filled email field with 'Testing@gmail.com' on #email
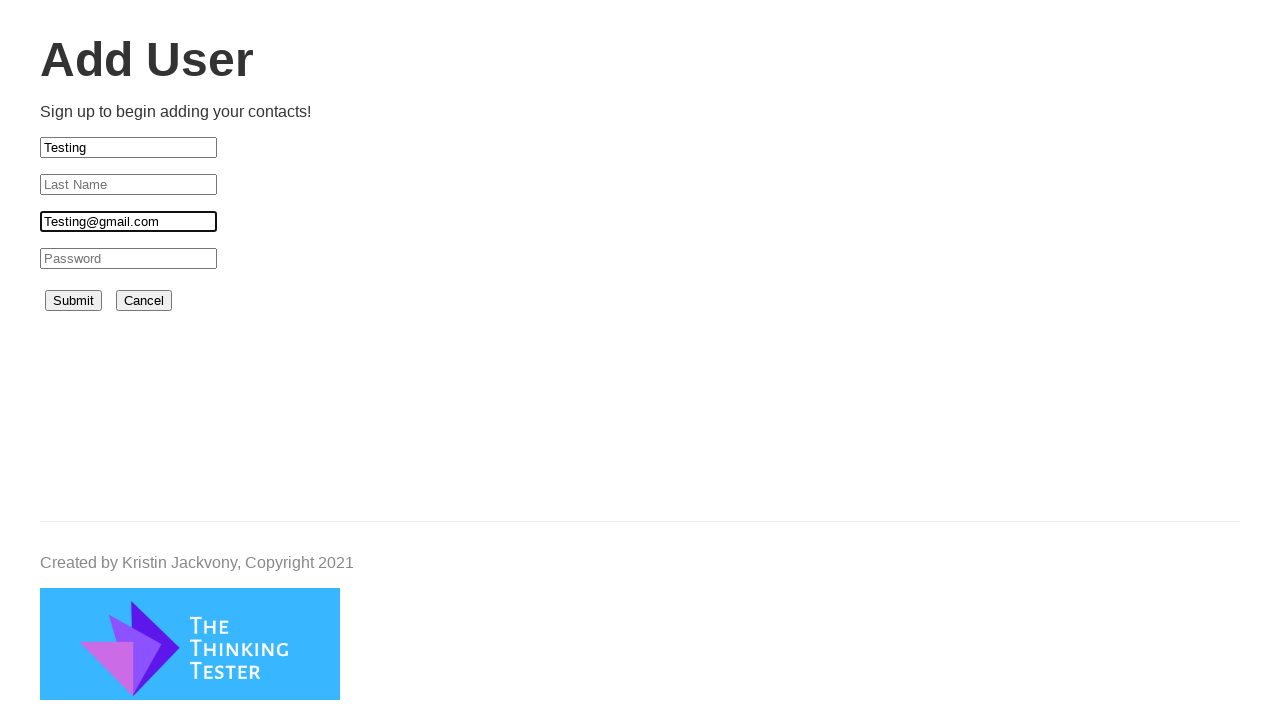

Cleared first name field on #firstName
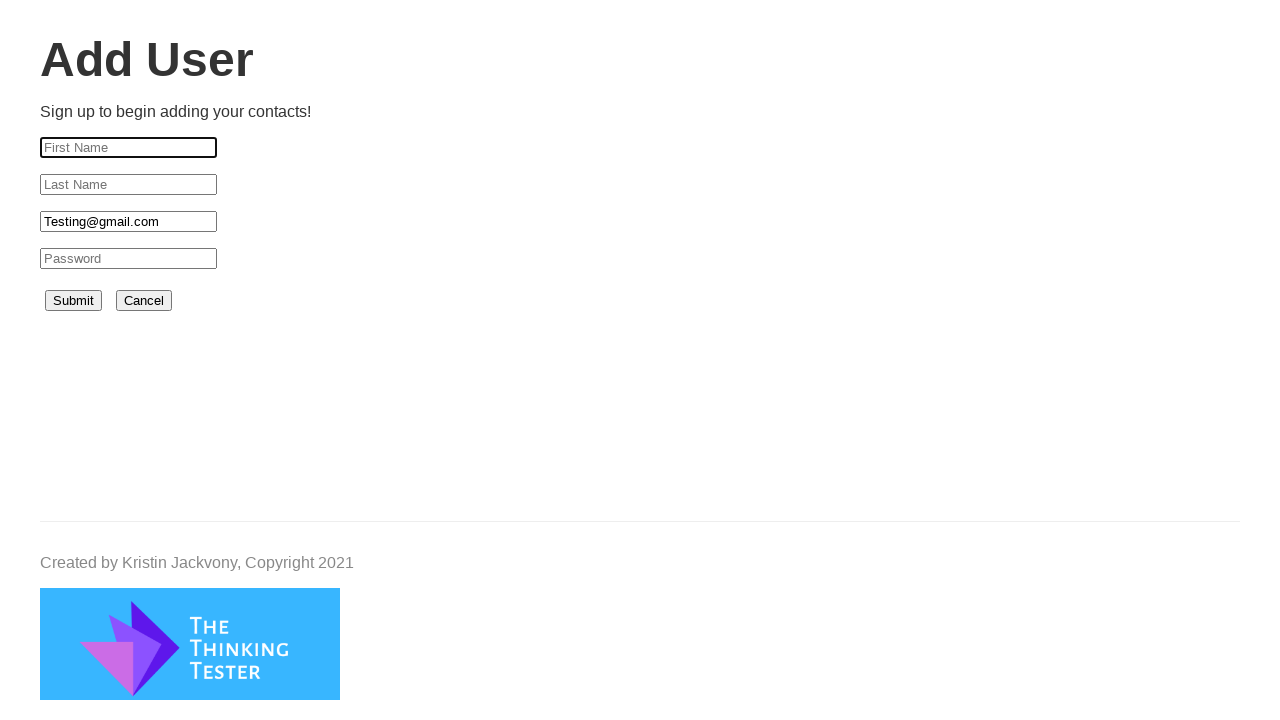

Cleared email field on #email
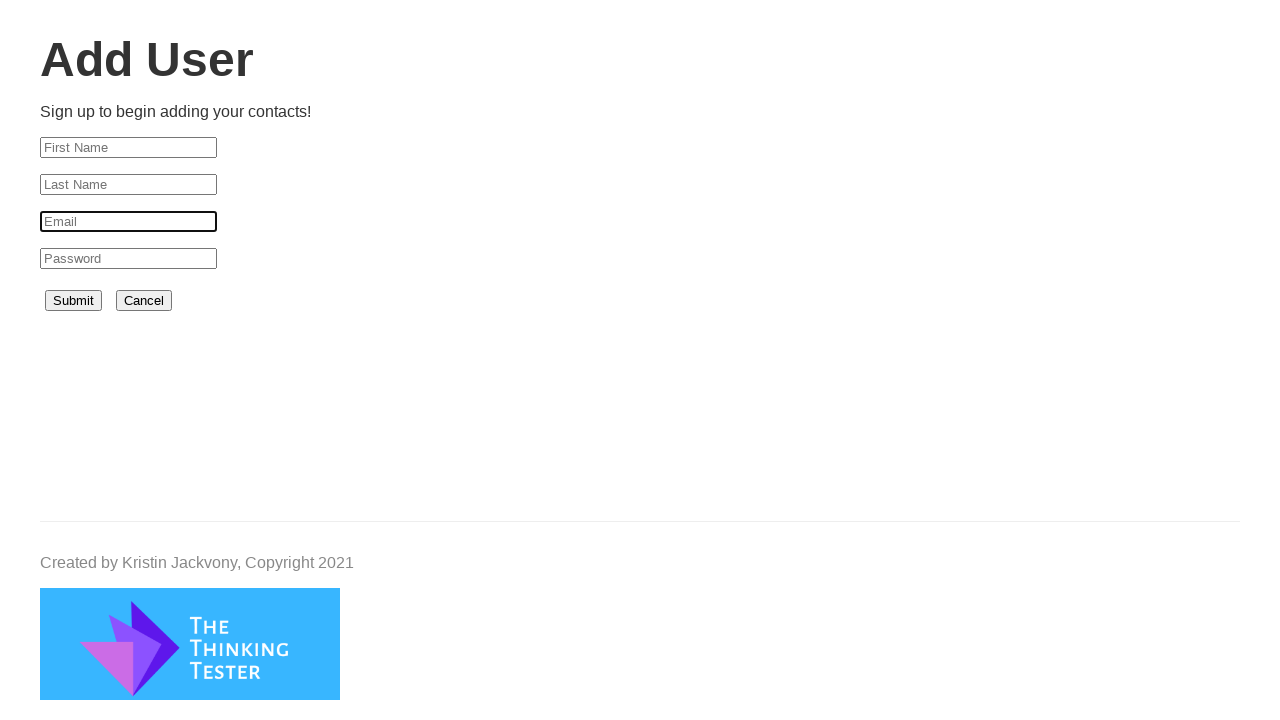

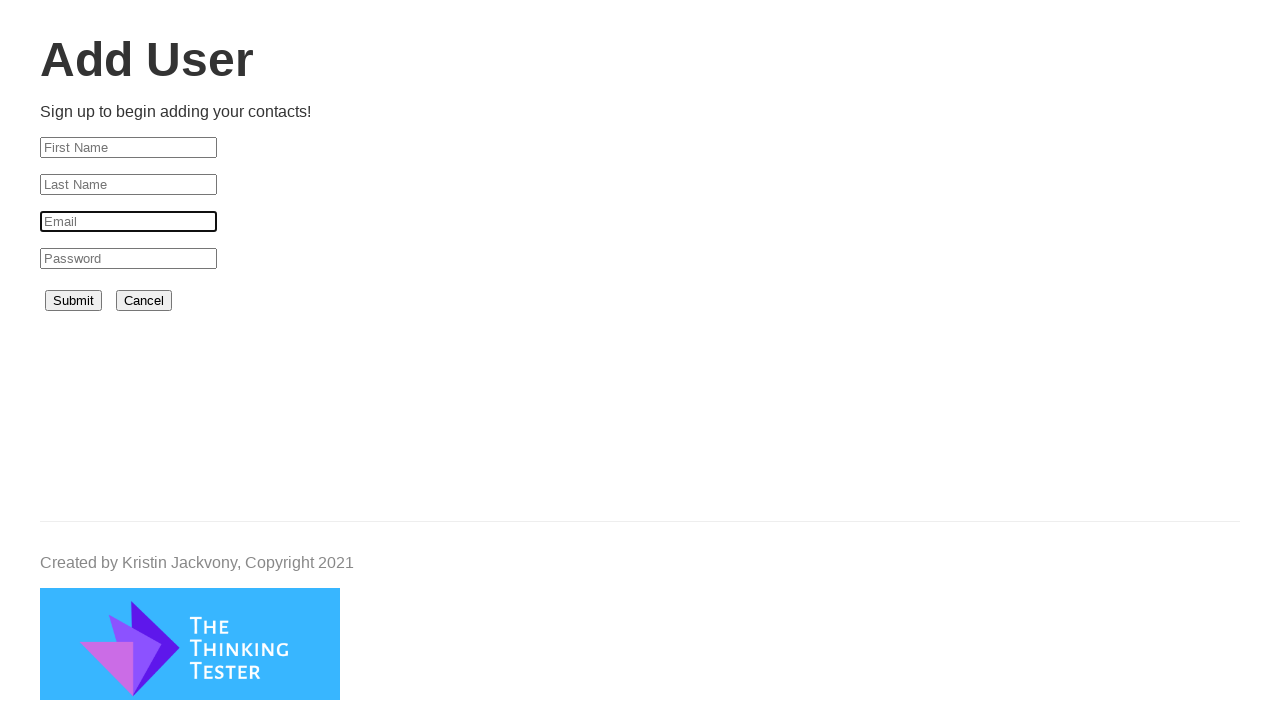